Tests marking all todo items as completed using the toggle-all checkbox after creating 3 todos.

Starting URL: https://demo.playwright.dev/todomvc

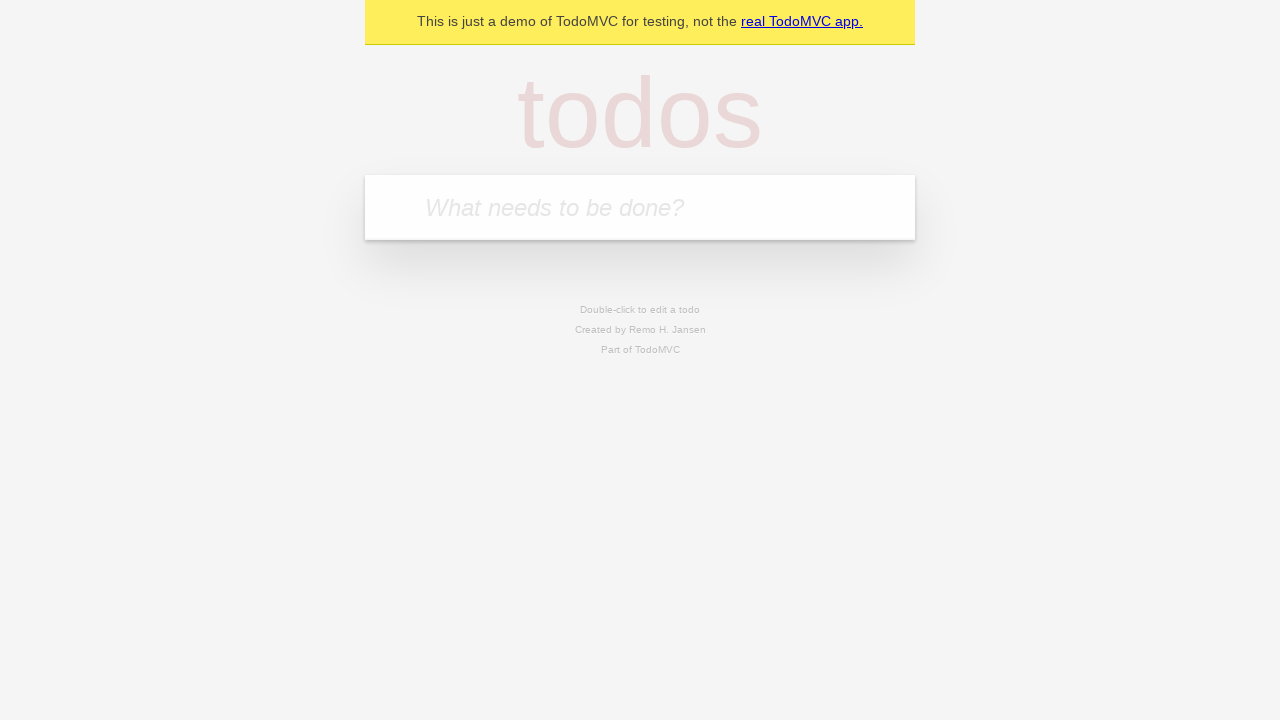

Filled todo input with 'buy some cheese' on internal:attr=[placeholder="What needs to be done?"i]
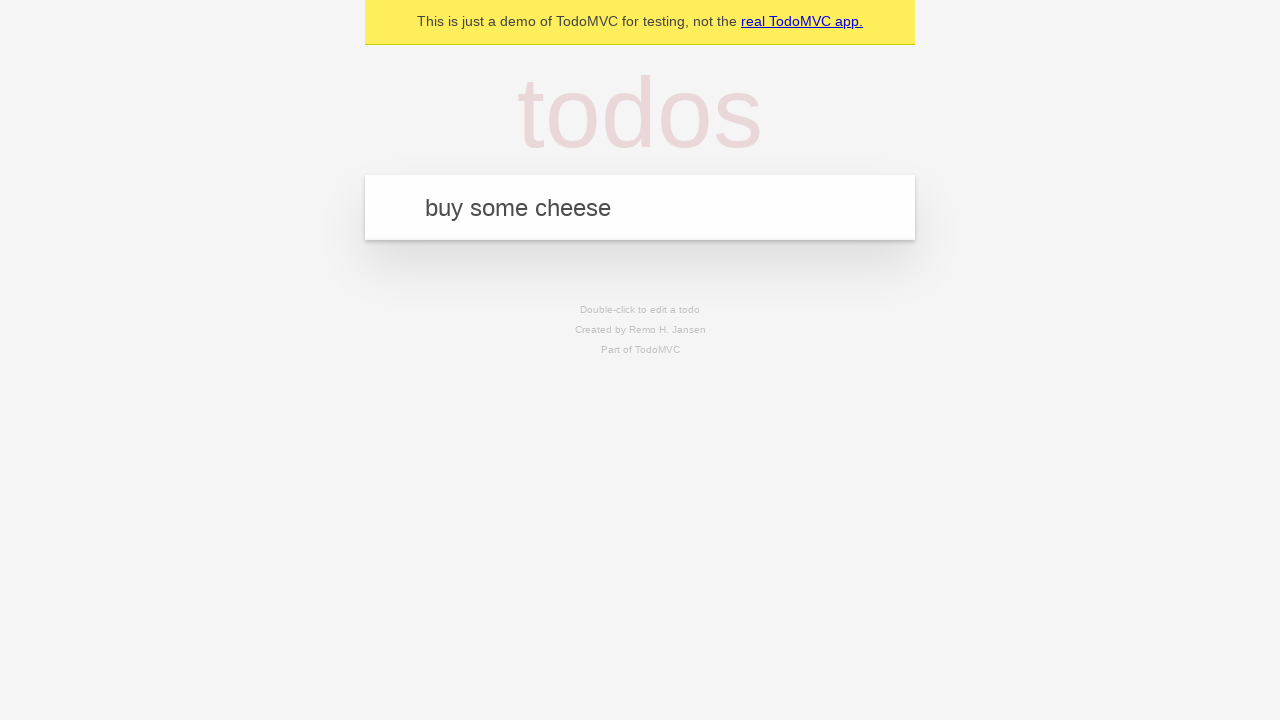

Pressed Enter to create first todo on internal:attr=[placeholder="What needs to be done?"i]
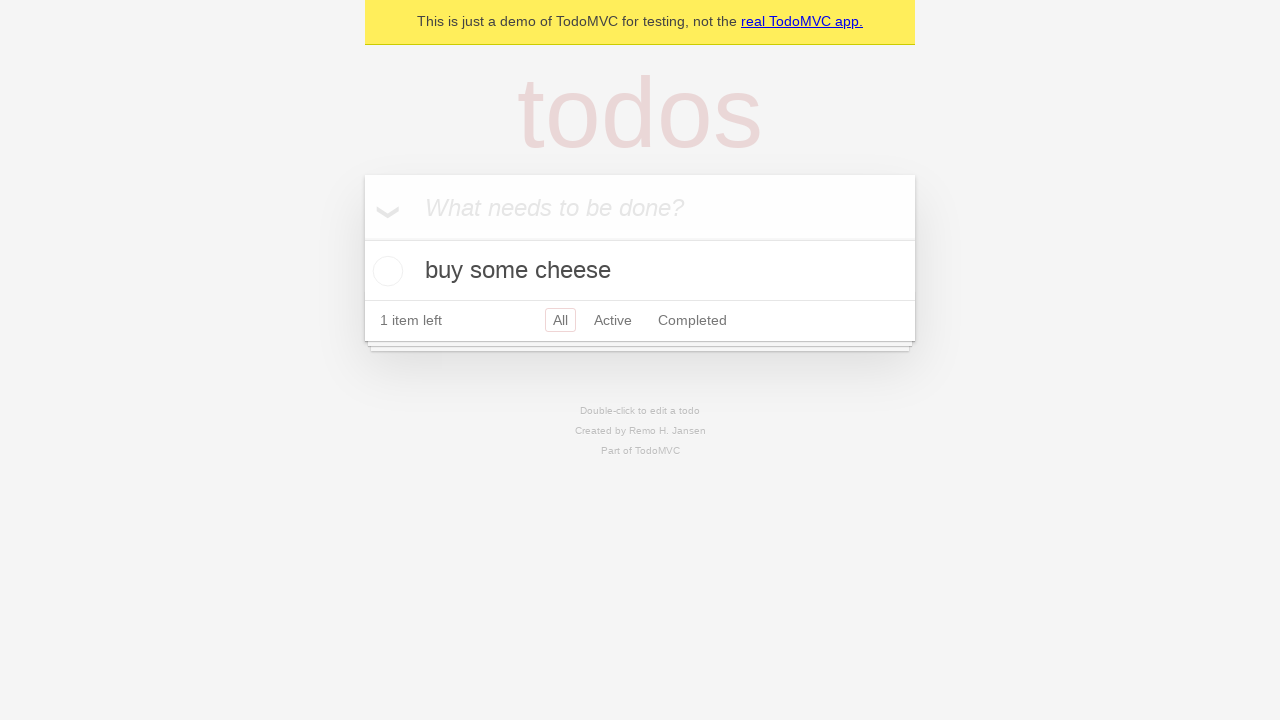

Filled todo input with 'feed the cat' on internal:attr=[placeholder="What needs to be done?"i]
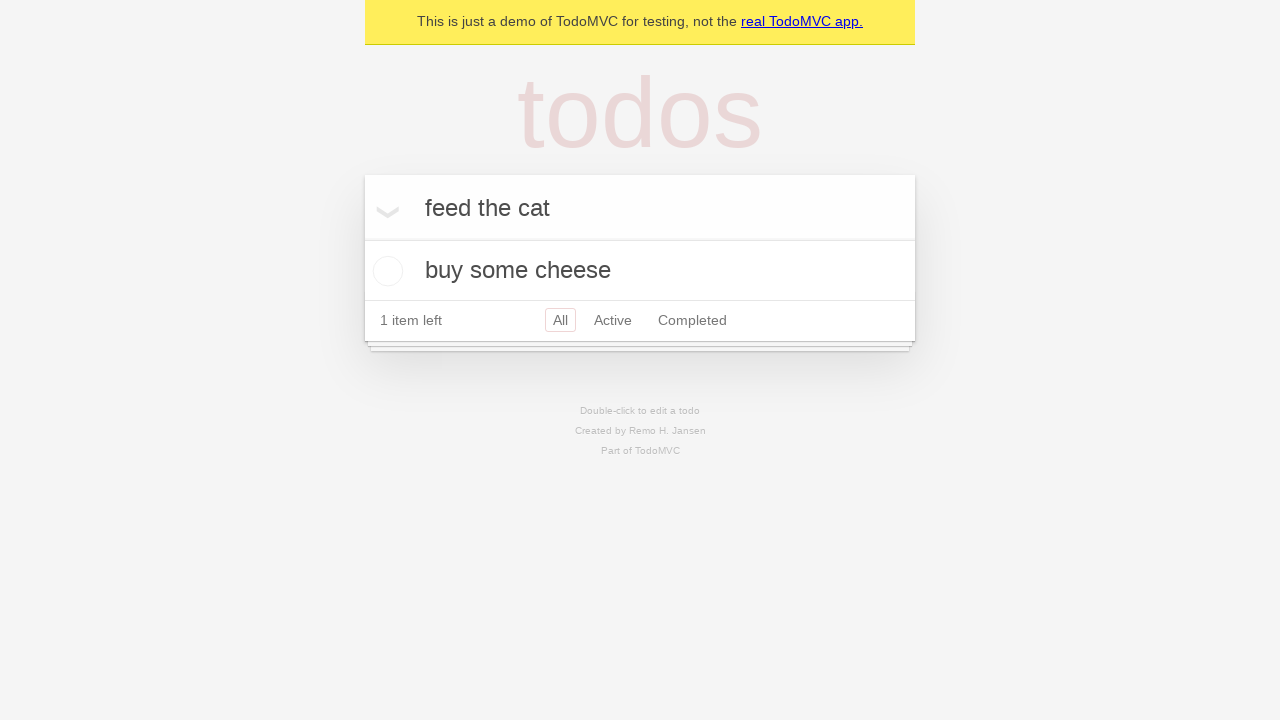

Pressed Enter to create second todo on internal:attr=[placeholder="What needs to be done?"i]
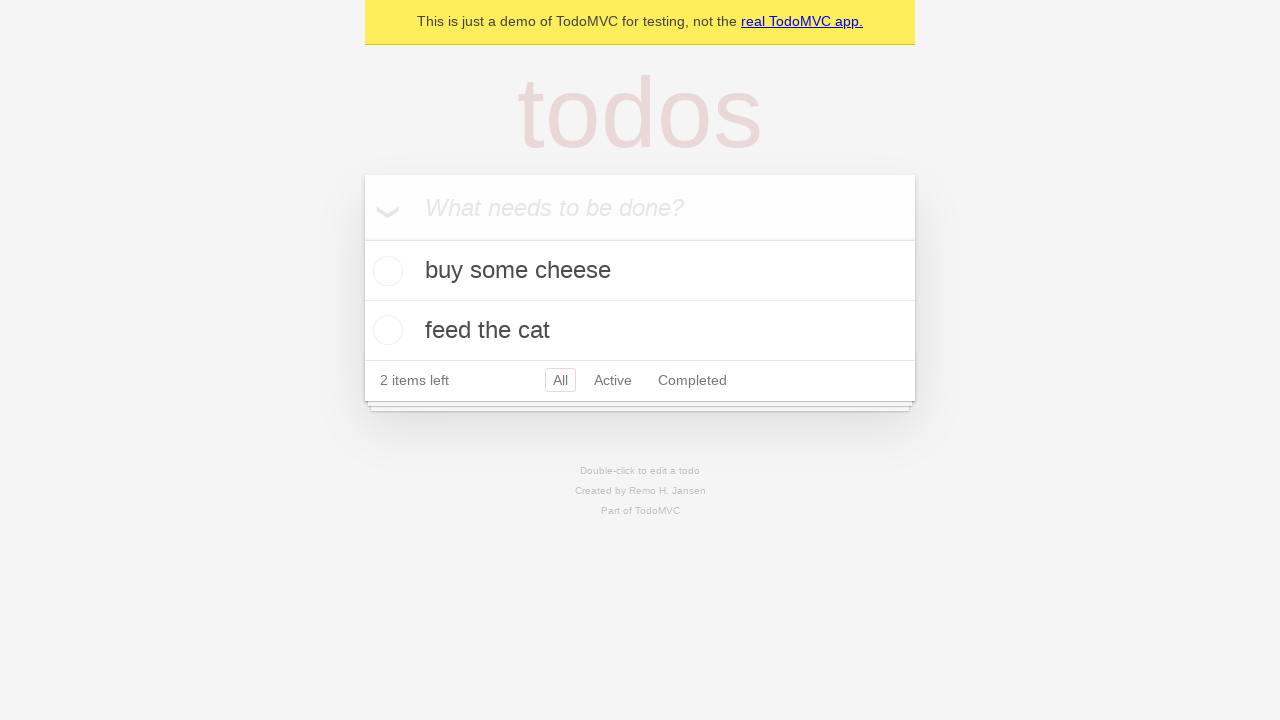

Filled todo input with 'book a doctors appointment' on internal:attr=[placeholder="What needs to be done?"i]
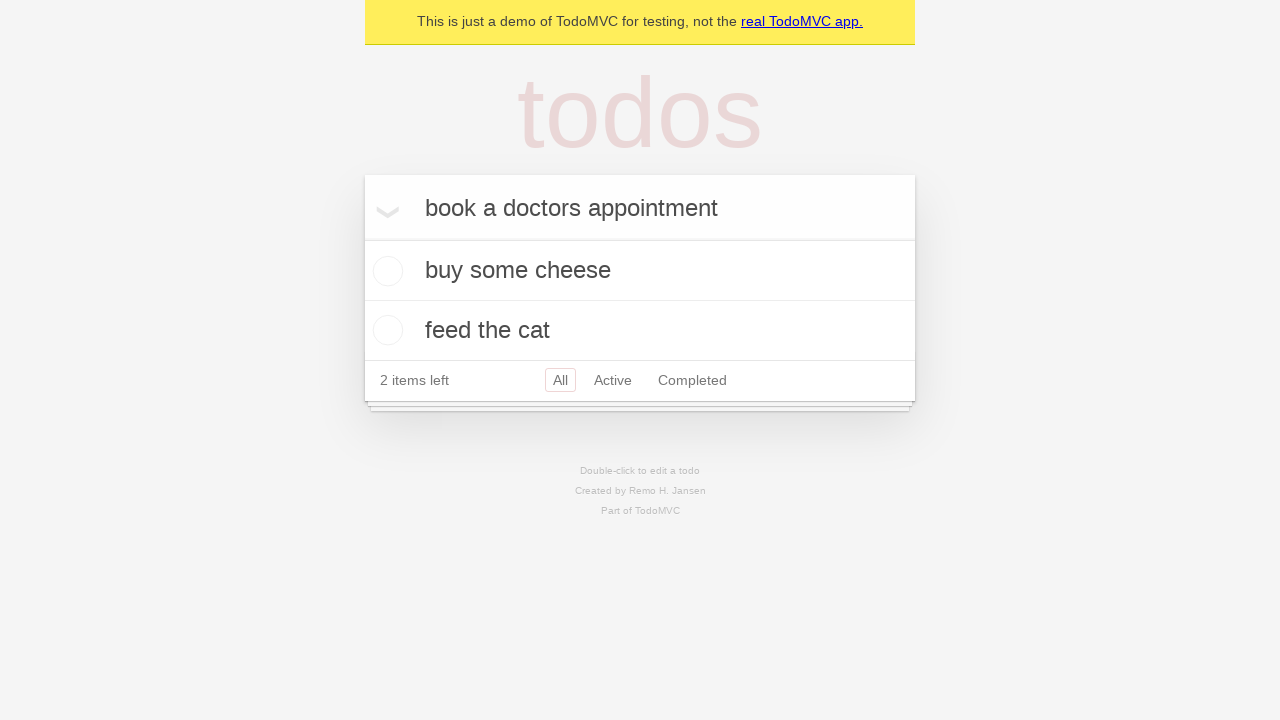

Pressed Enter to create third todo on internal:attr=[placeholder="What needs to be done?"i]
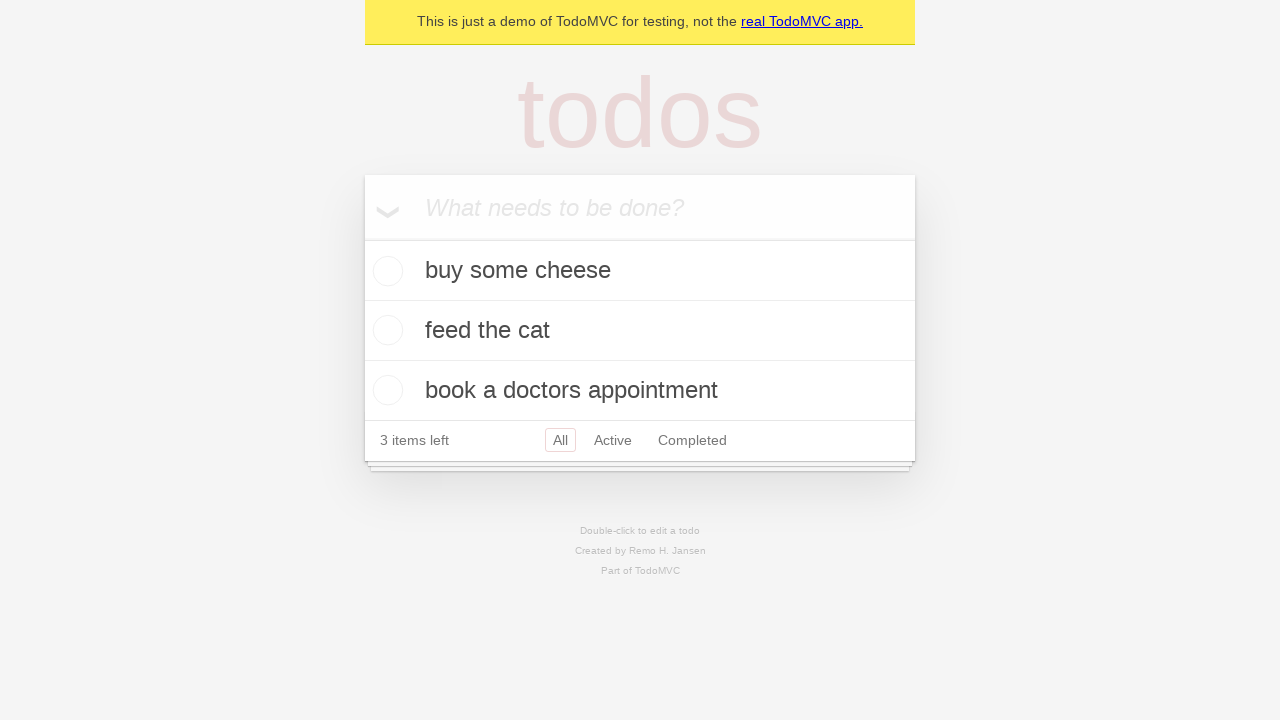

Checked the 'Mark all as complete' checkbox at (362, 238) on internal:label="Mark all as complete"i
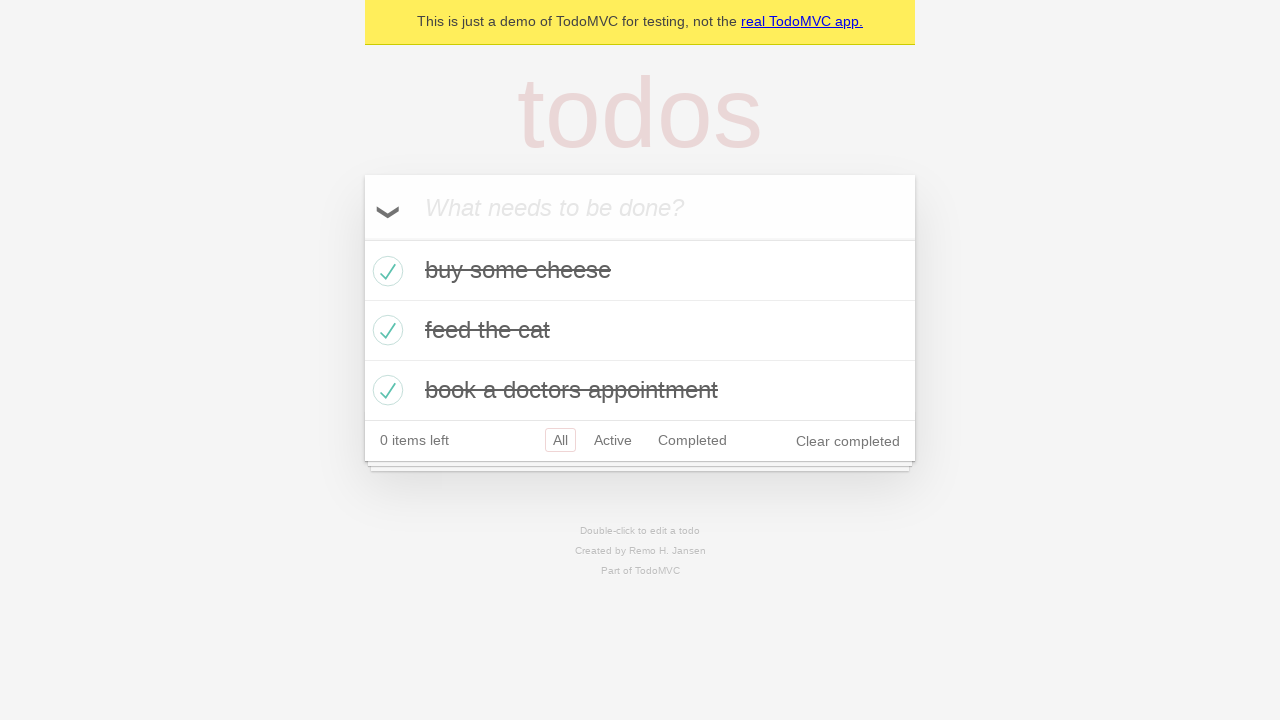

Waited for all todos to be marked as completed
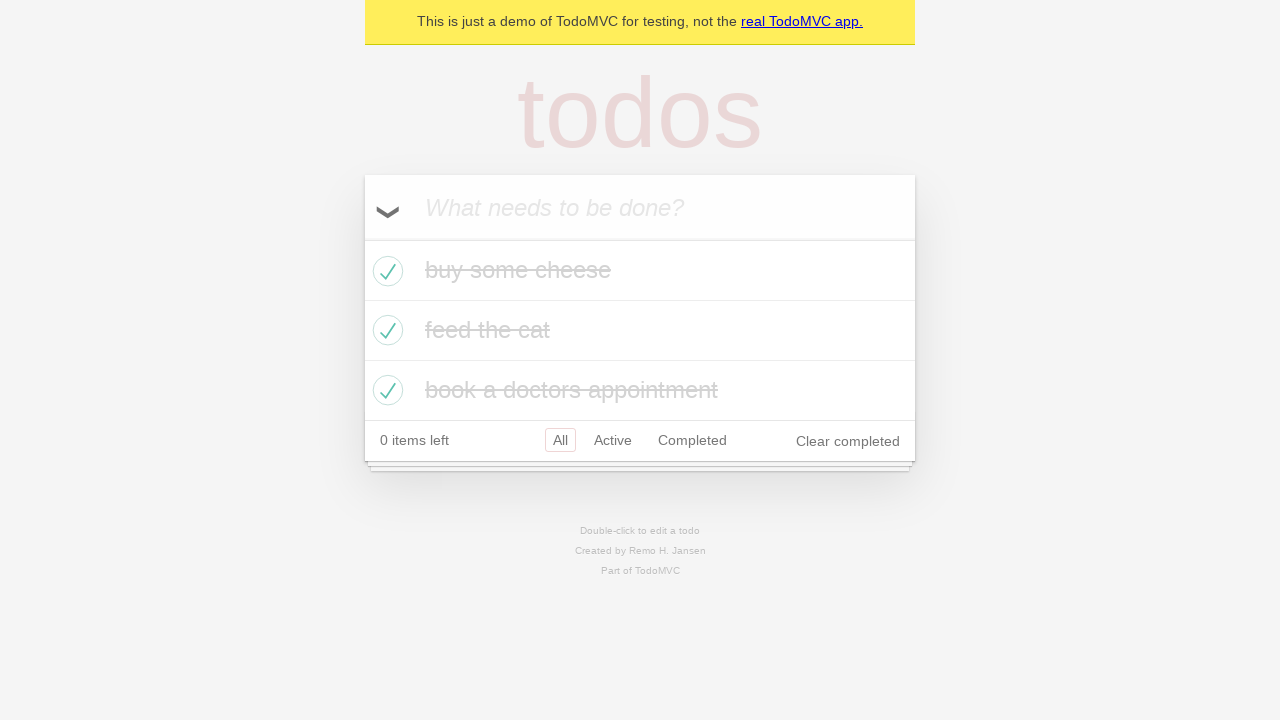

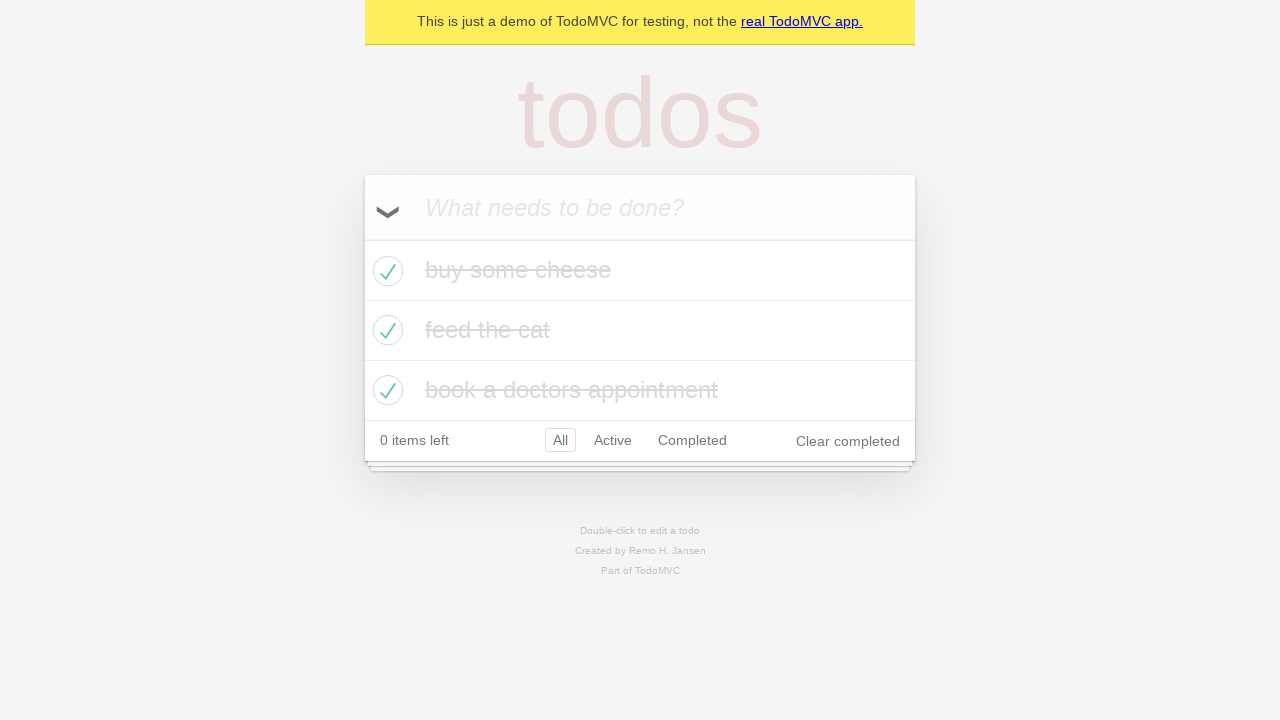